Automates flight search on SpiceJet website by selecting one-way trip, choosing departure and destination cities, selecting date, adding passengers, selecting currency and student discount, then searching for flights

Starting URL: https://www.spicejet.com/

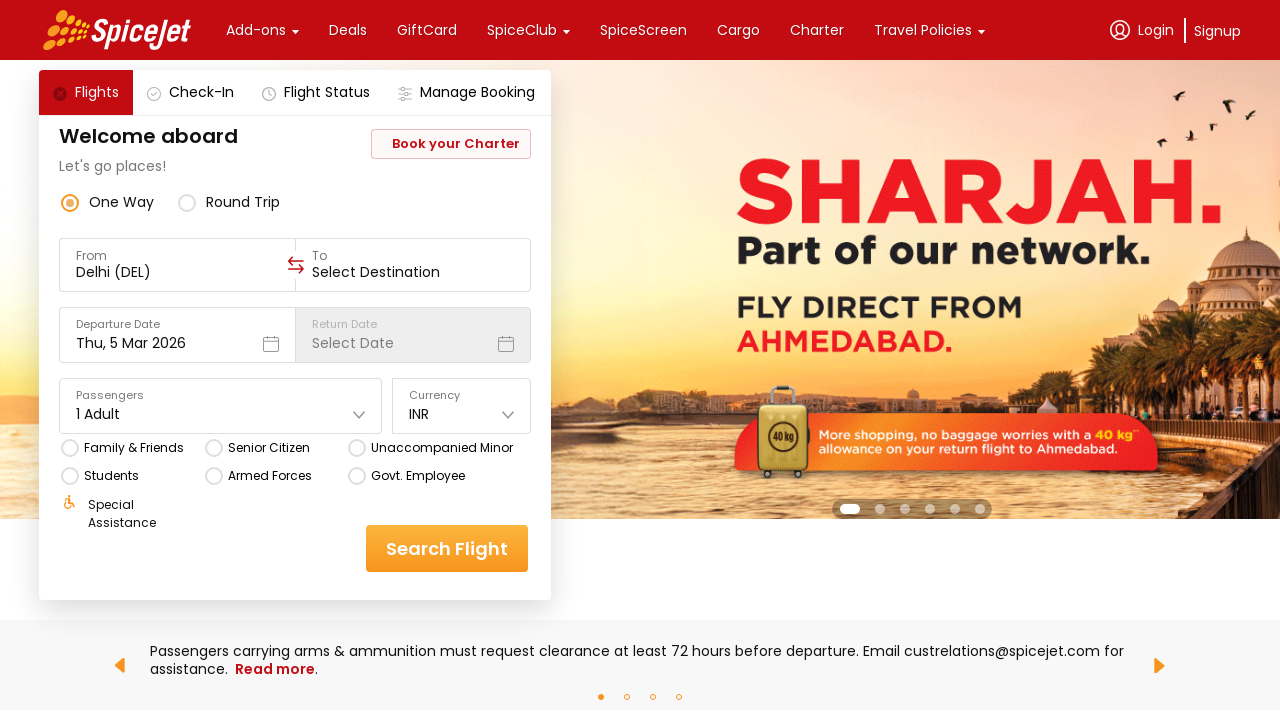

Selected one-way trip option at (108, 202) on div[data-testid='one-way-radio-button']
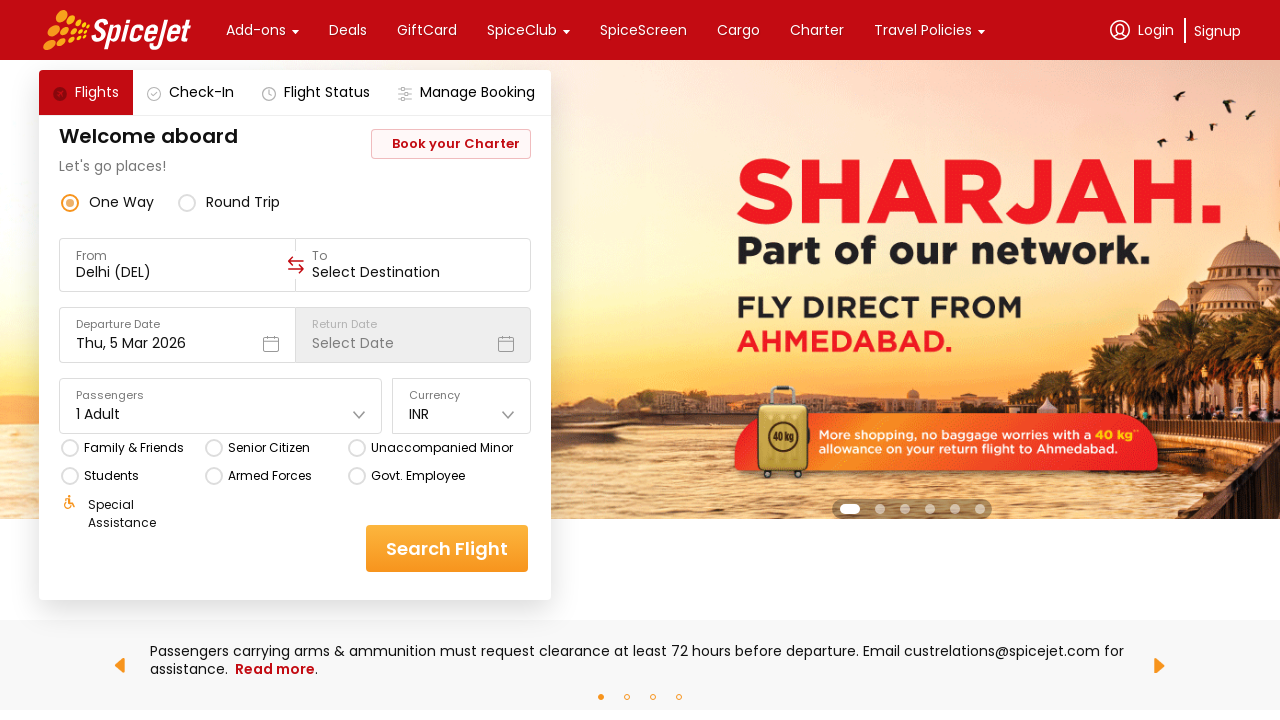

Opened 'From' dropdown to select departure city at (178, 272) on xpath=//div[text()='From']/following-sibling::div[1]
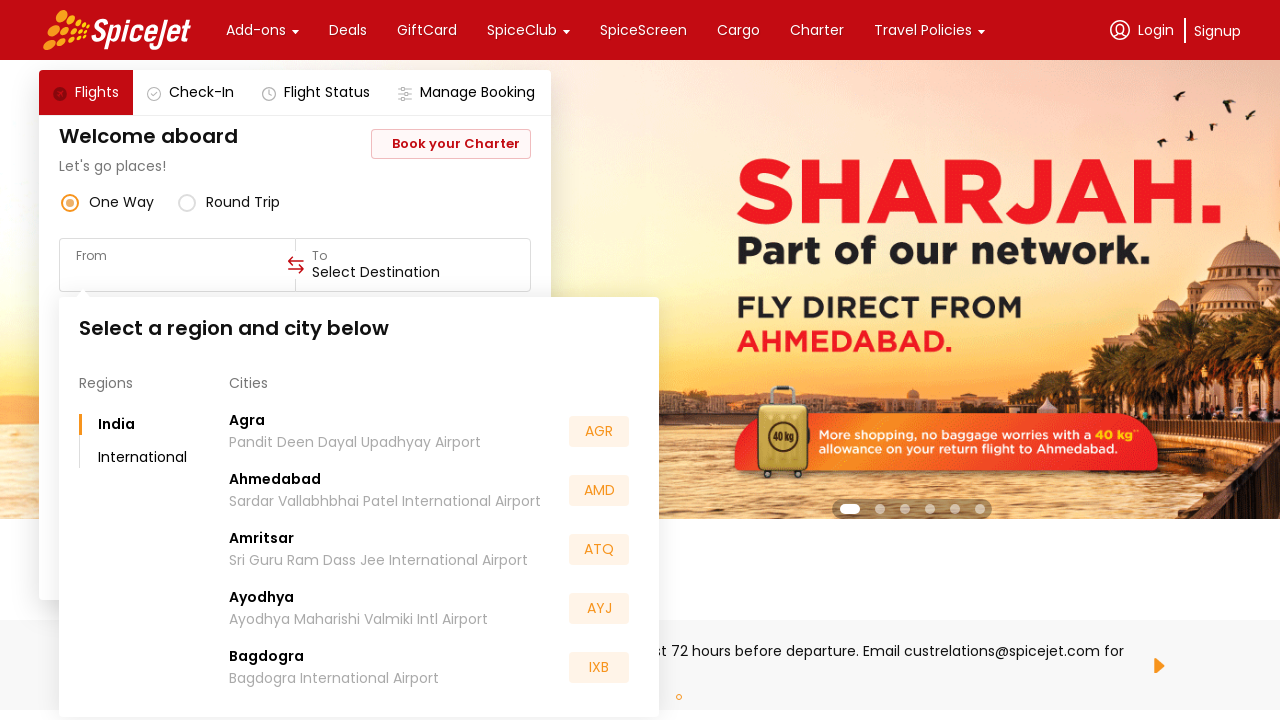

Selected Hyderabad as departure city at (270, 552) on xpath=//div[text()='Hyderabad']
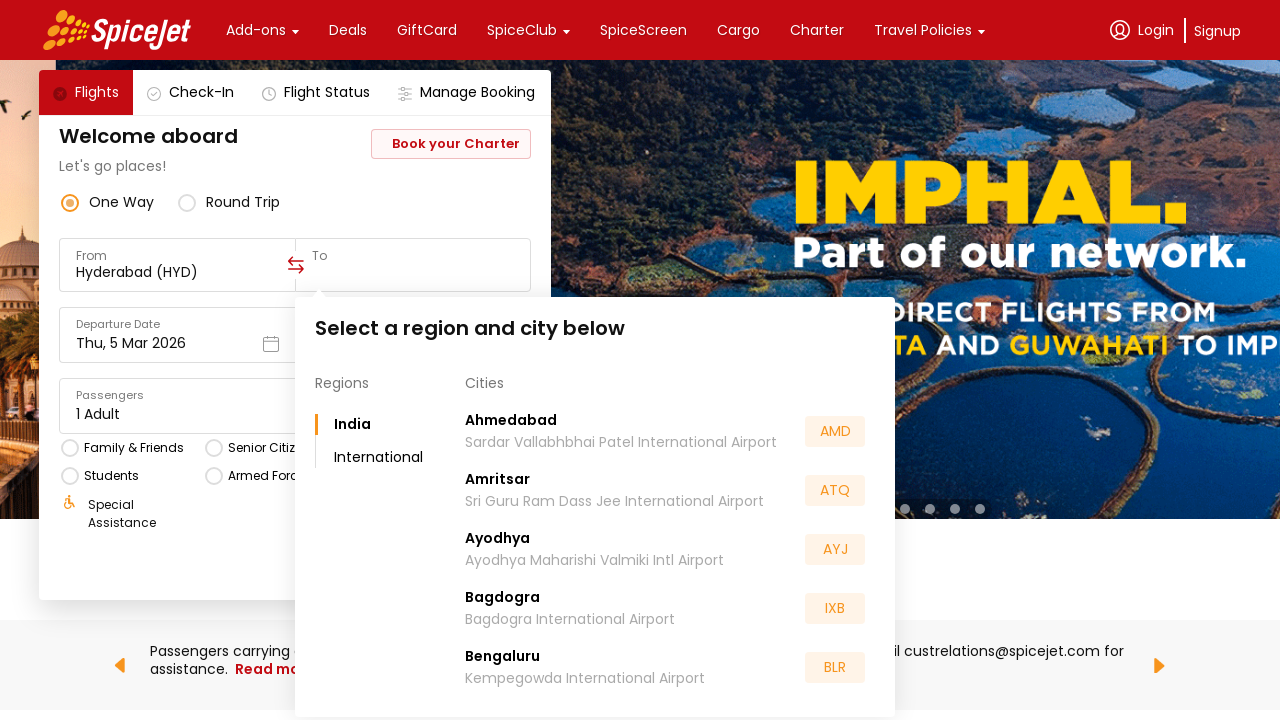

Selected Chennai as destination city at (496, 552) on xpath=//div[text()='Chennai']
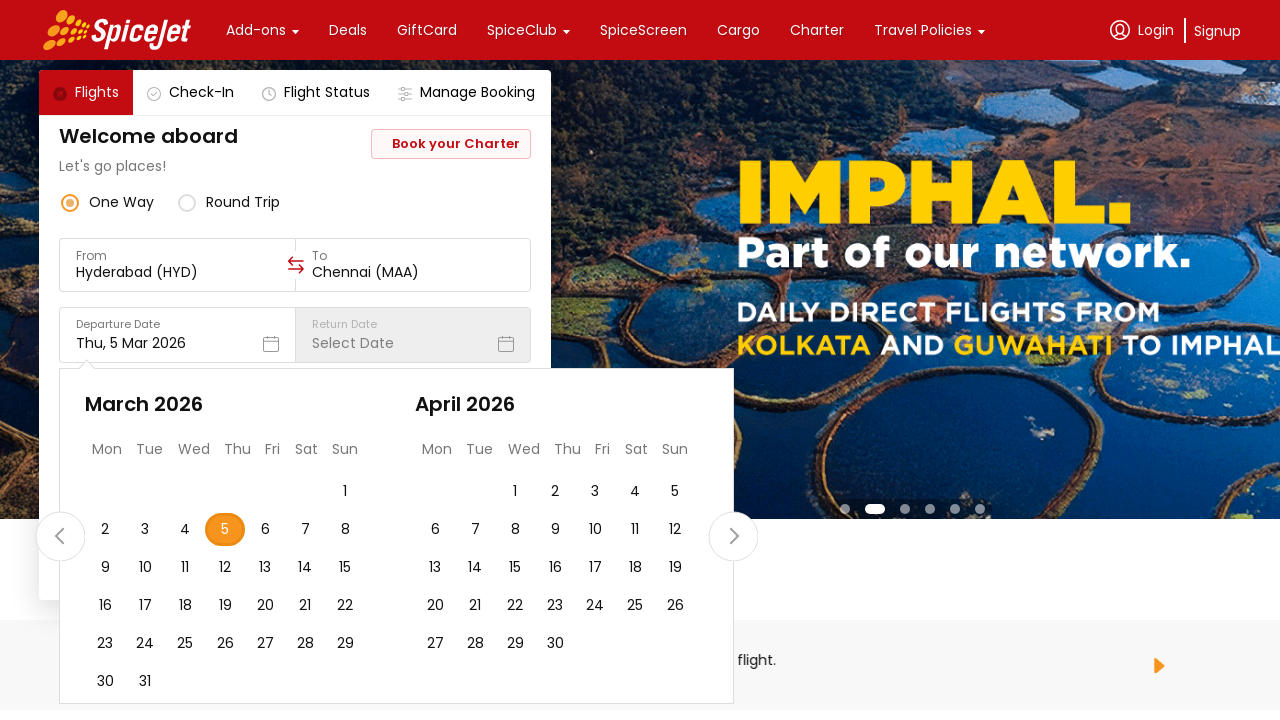

Selected departure date at (225, 530) on div[data-testid*='undefined-month'] div[class*='r-jwli3a']
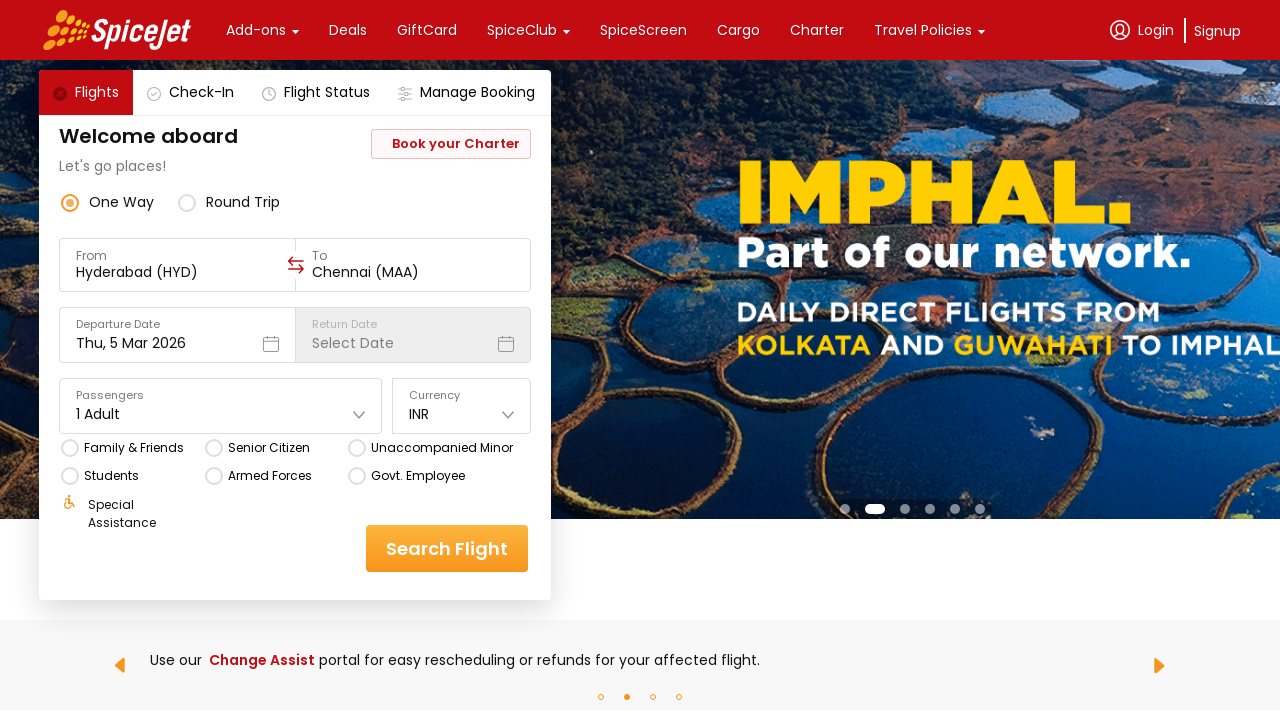

Retrieved Return Date element style attribute
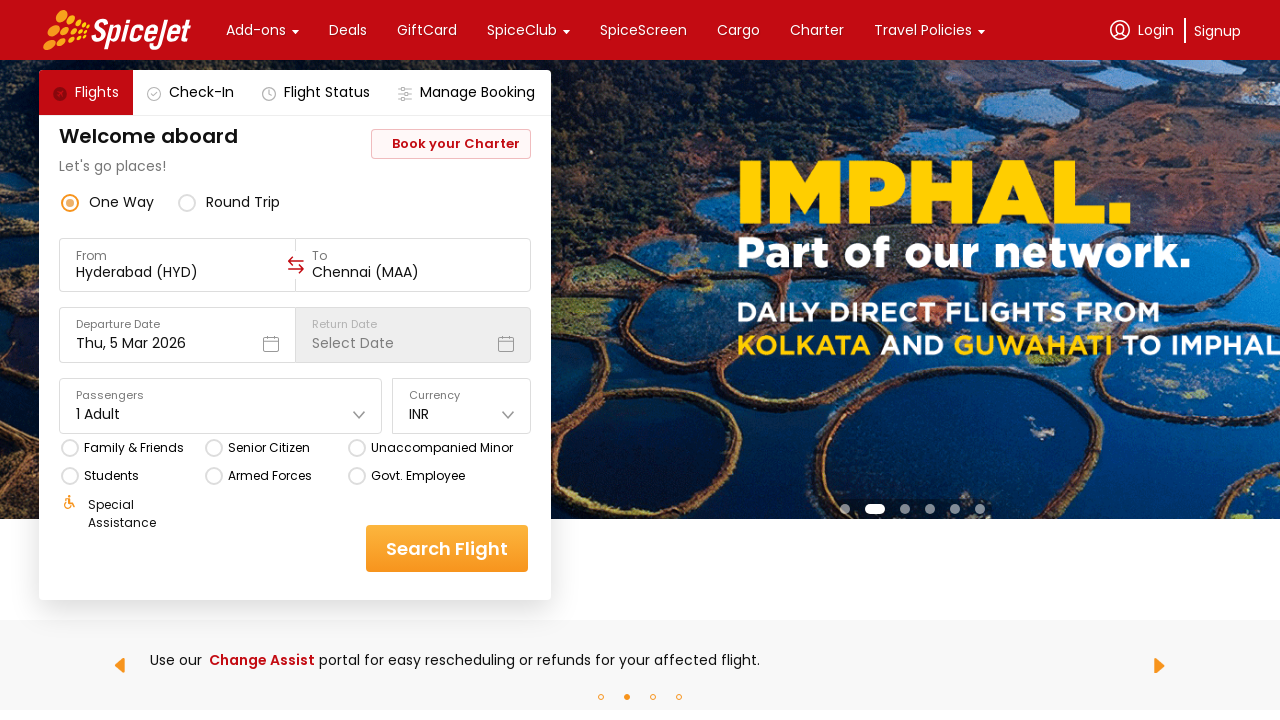

Confirmed that Return Date is enabled
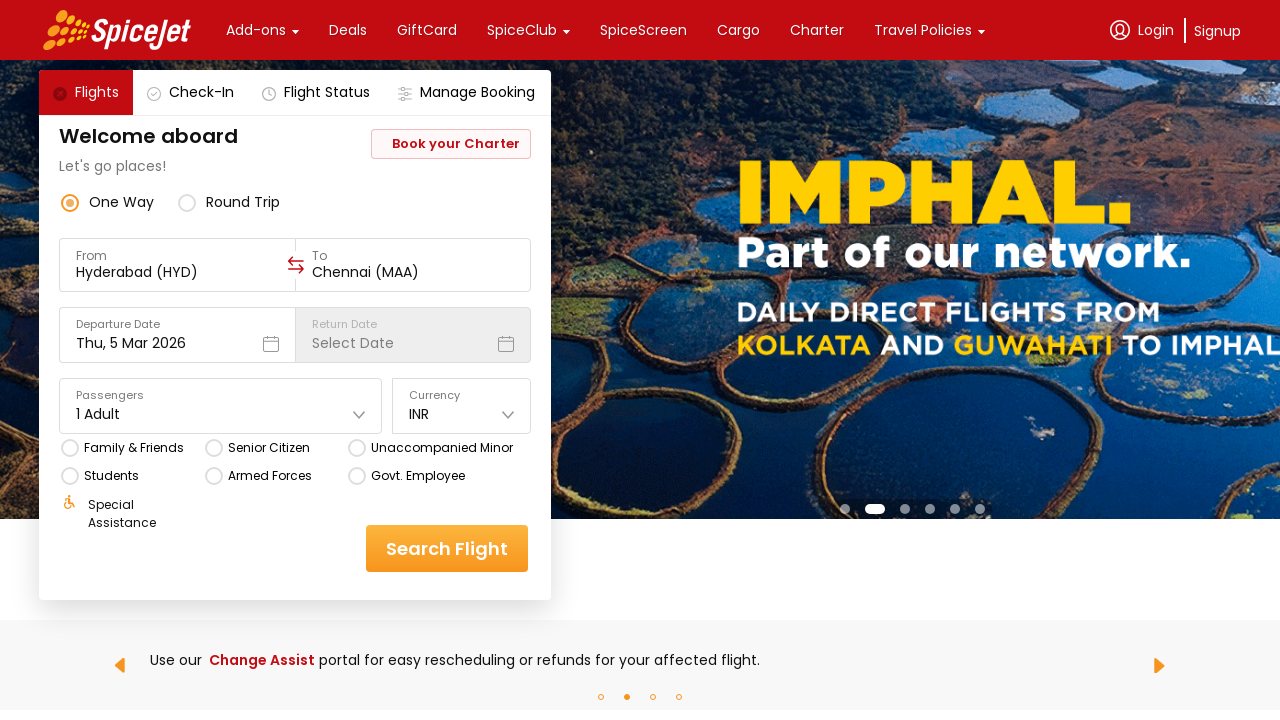

Opened passengers dropdown at (221, 396) on xpath=//div[text()='Passengers']
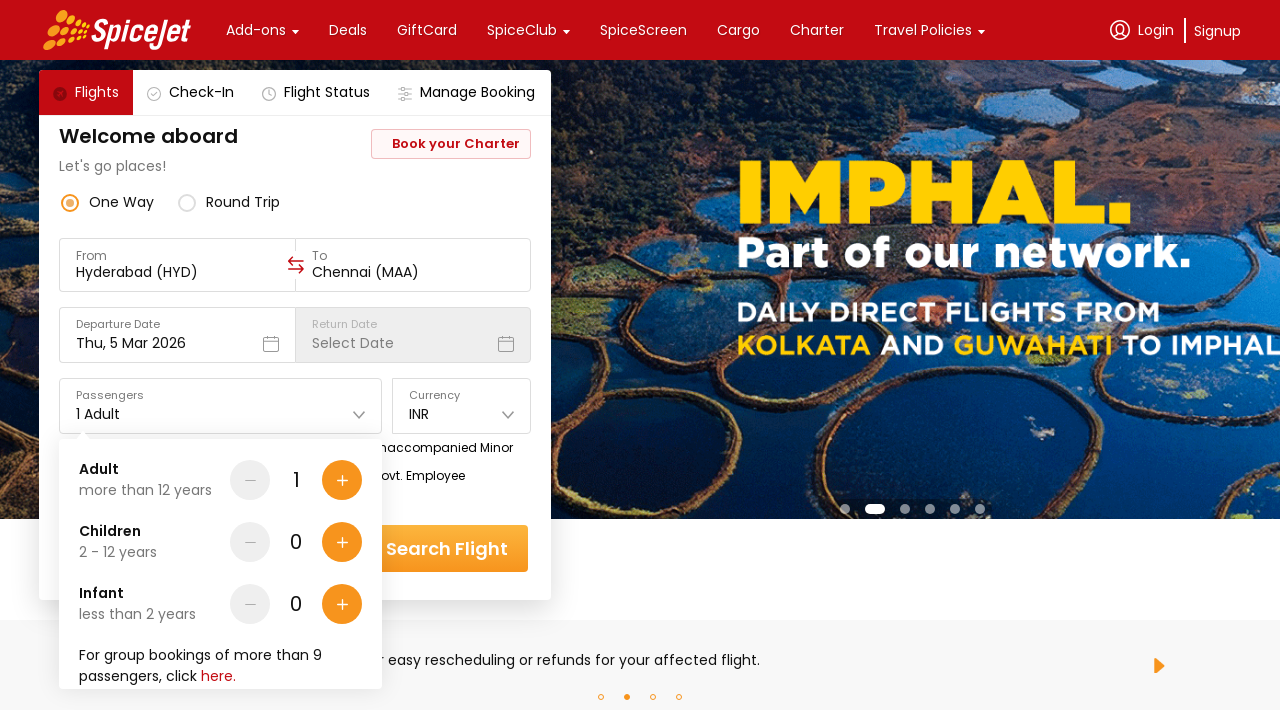

Added child passenger 1 at (342, 542) on xpath=//div[@data-testid='Children-testID-plus-one-cta']
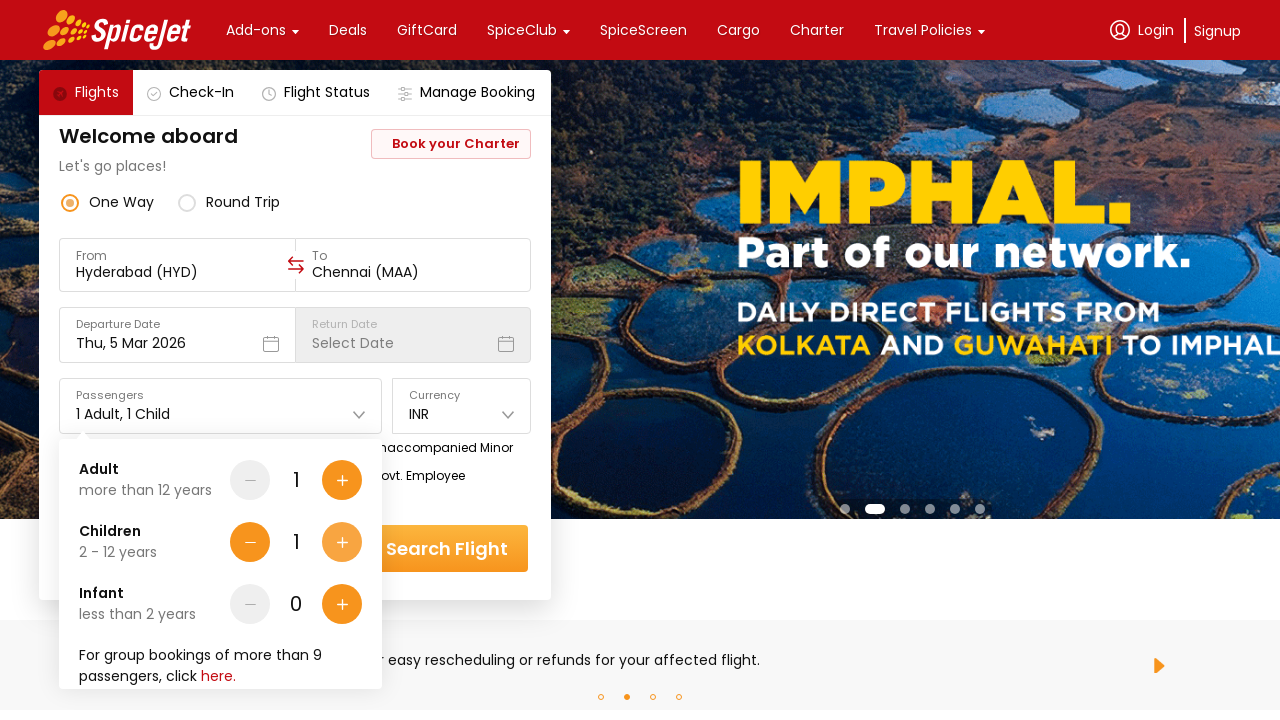

Added child passenger 2 at (342, 542) on xpath=//div[@data-testid='Children-testID-plus-one-cta']
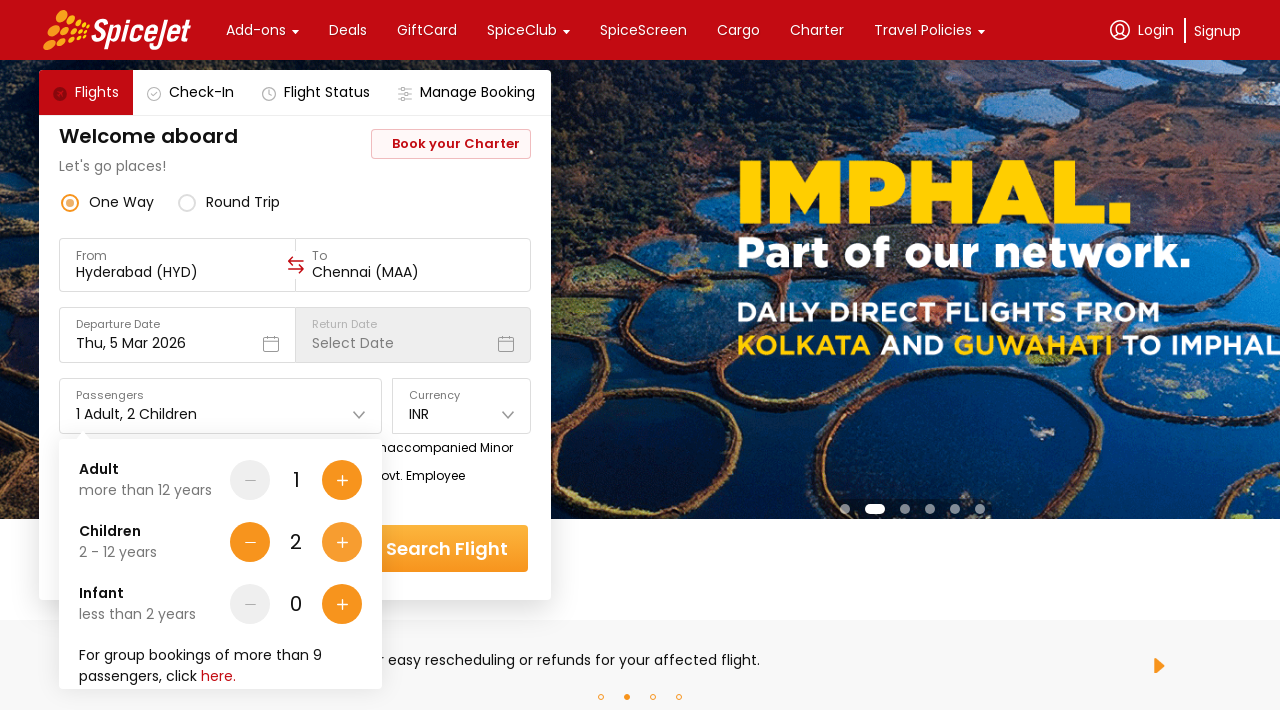

Opened currency dropdown at (462, 396) on xpath=//div[text()='Currency']
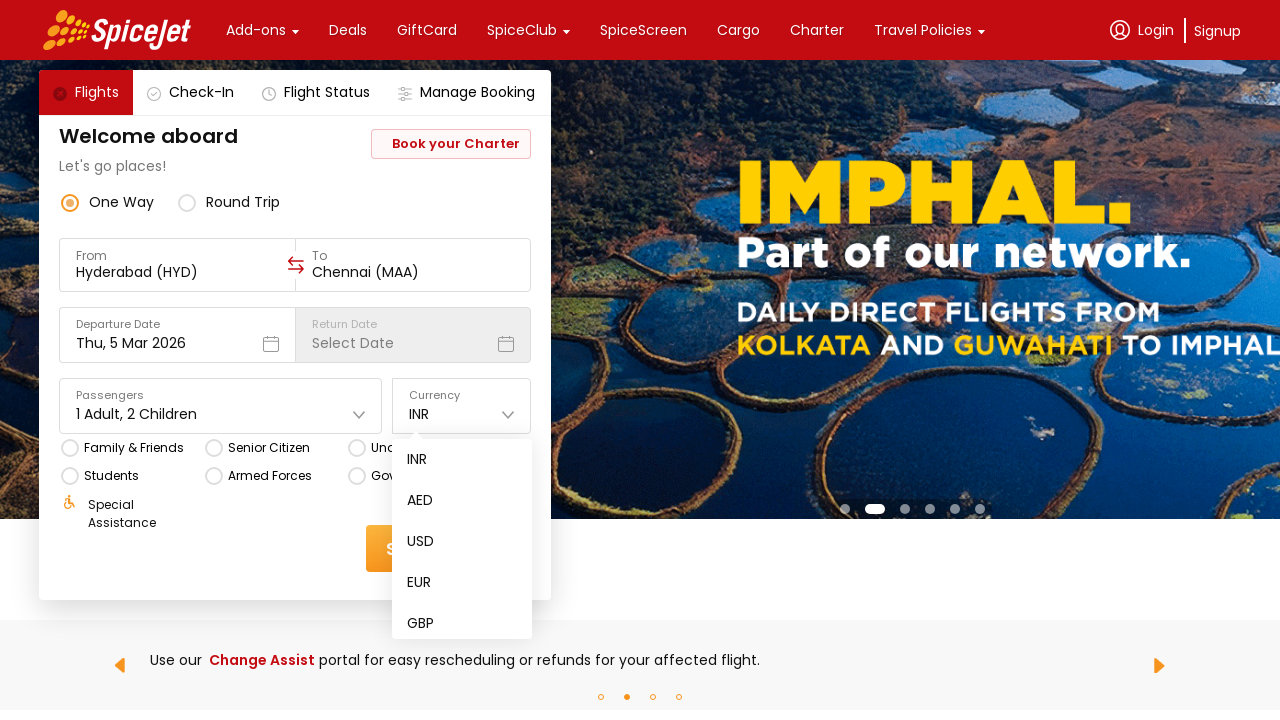

Selected USD as currency at (421, 542) on xpath=//div[text()='USD']
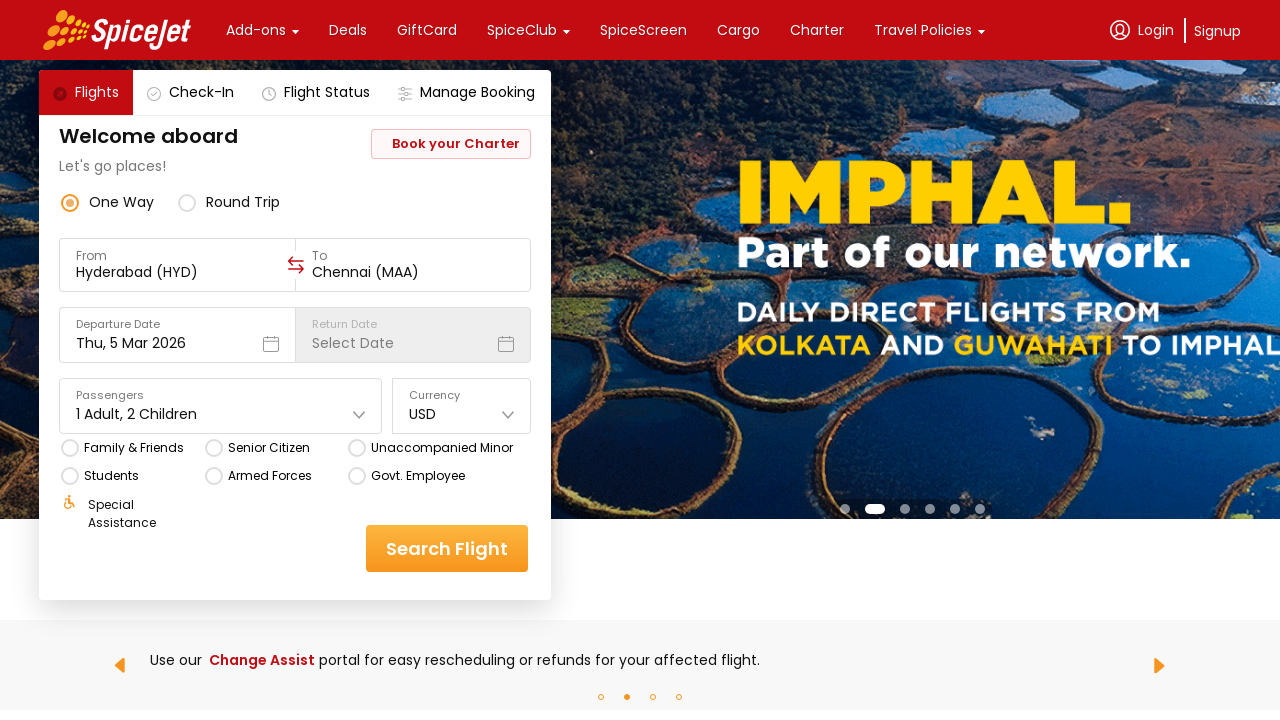

Selected Students discount option at (112, 476) on xpath=//div[text()='Students']
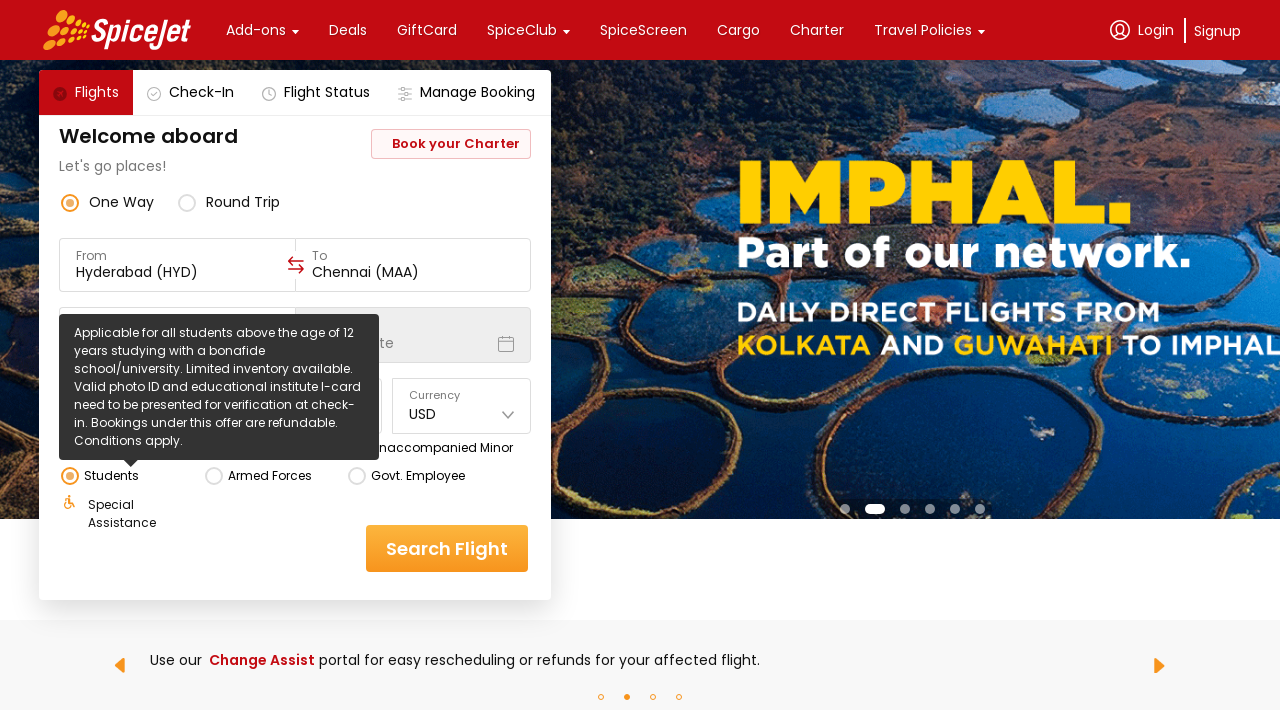

Clicked Search Flight button to initiate flight search at (447, 548) on xpath=//div[text()='Search Flight']/parent::div
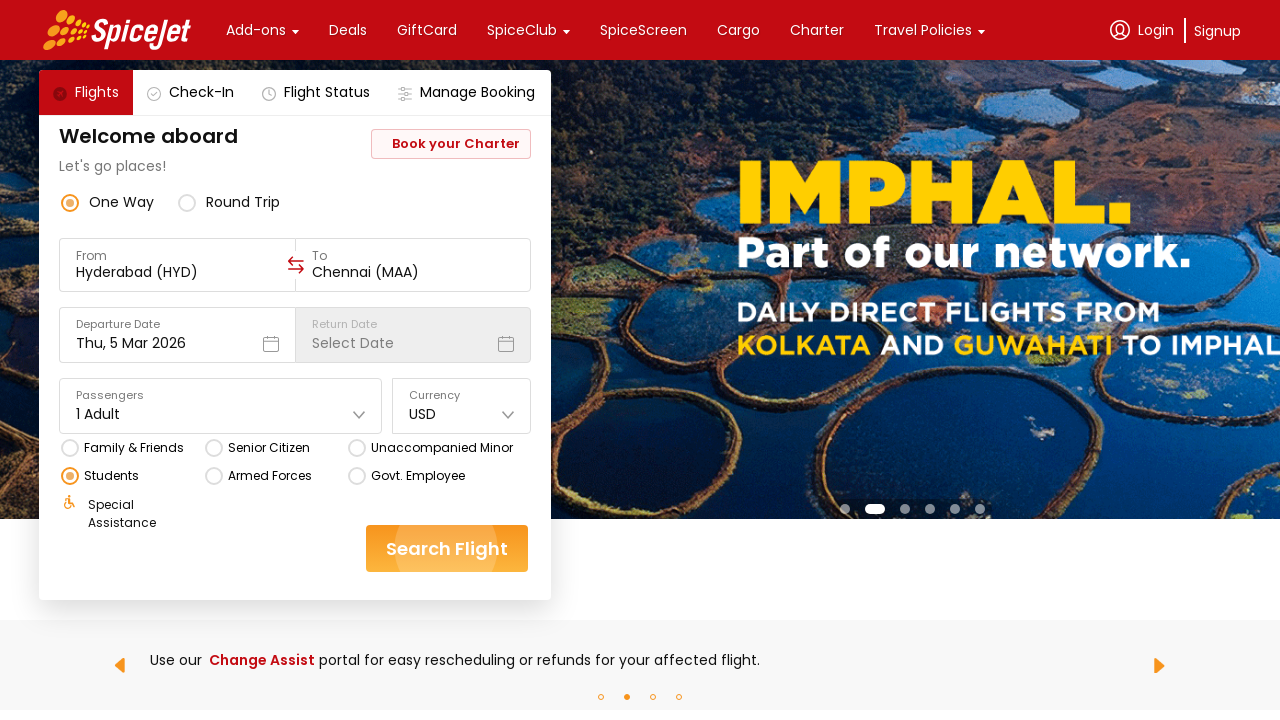

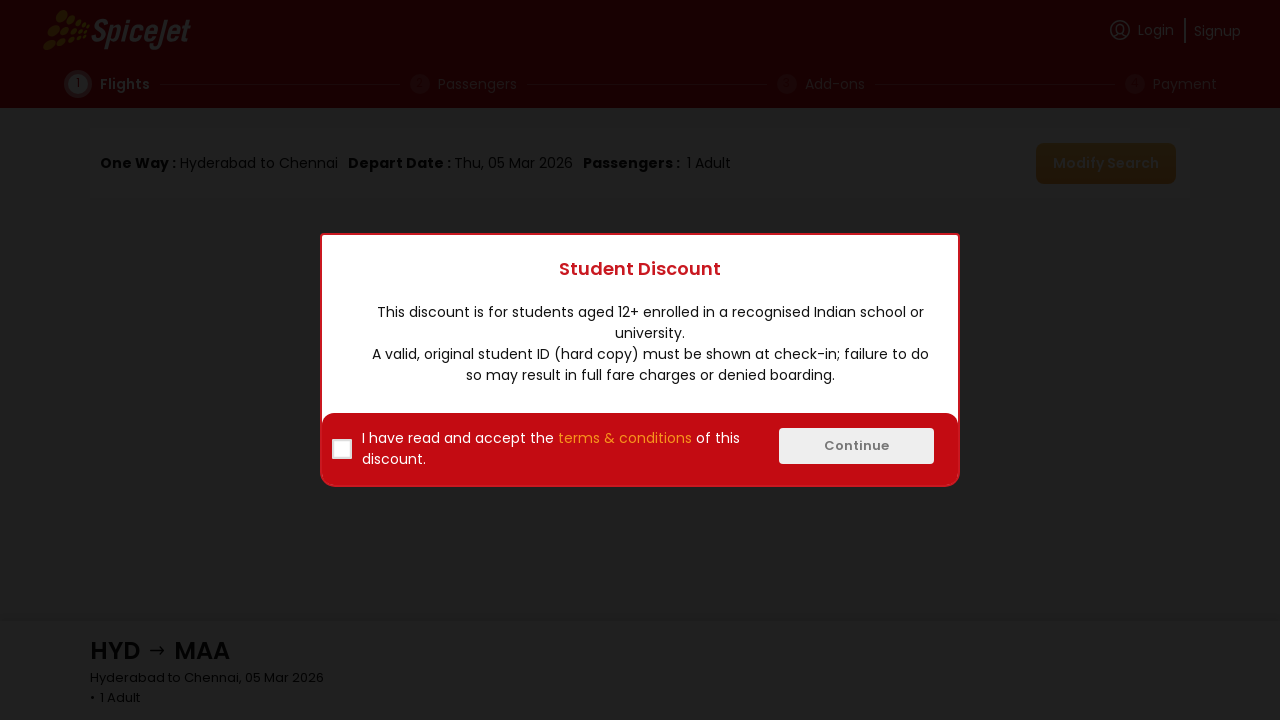